Navigates to the Python.org homepage and verifies the page loads successfully.

Starting URL: http://python.org

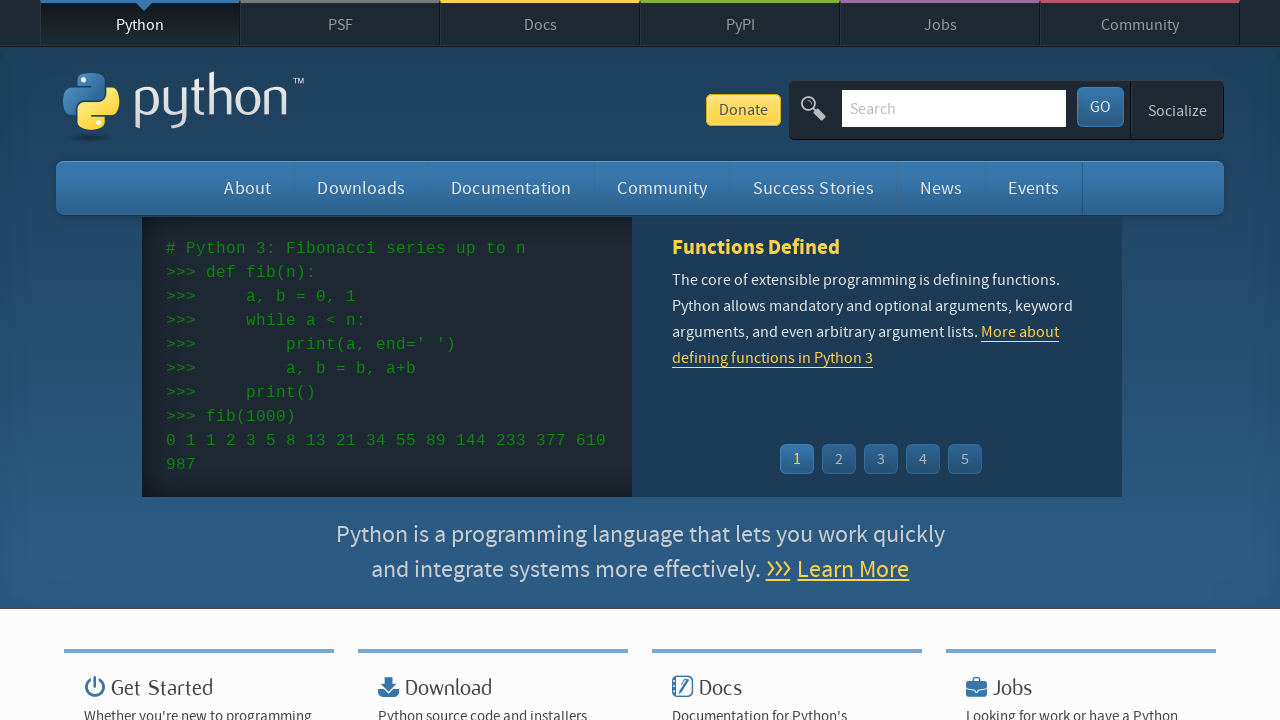

Navigated to Python.org homepage
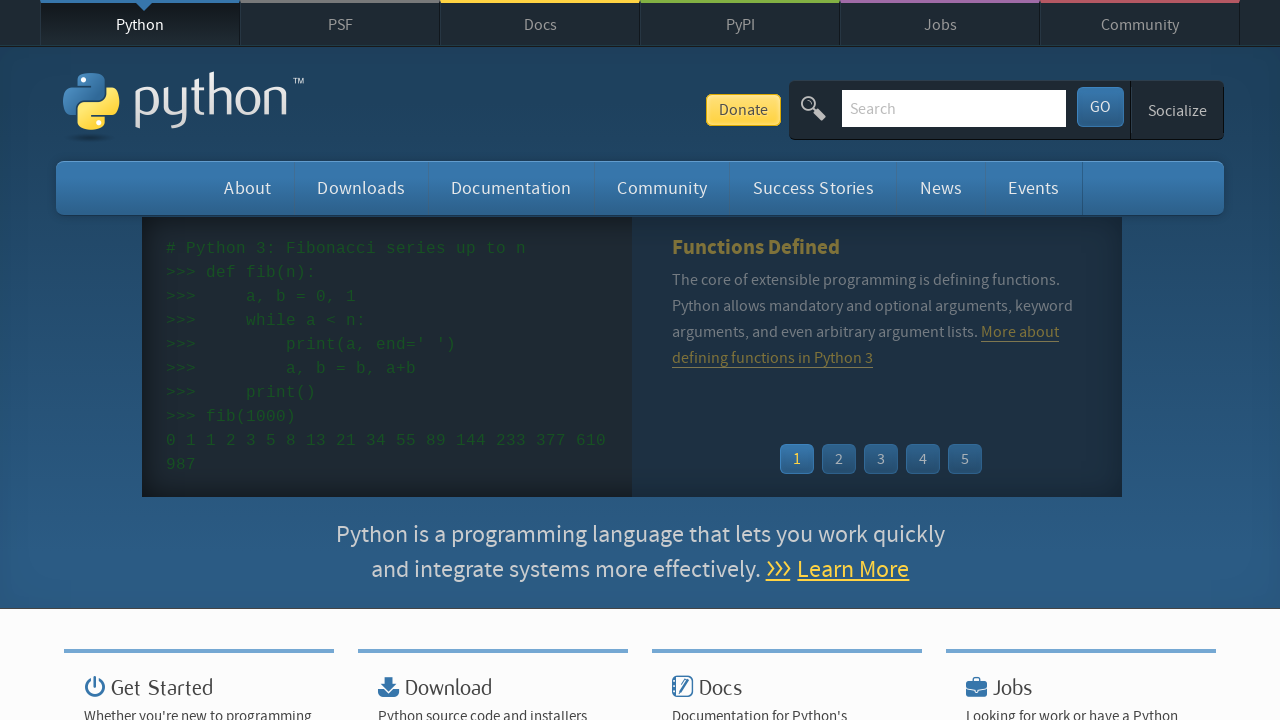

Page DOM content fully loaded
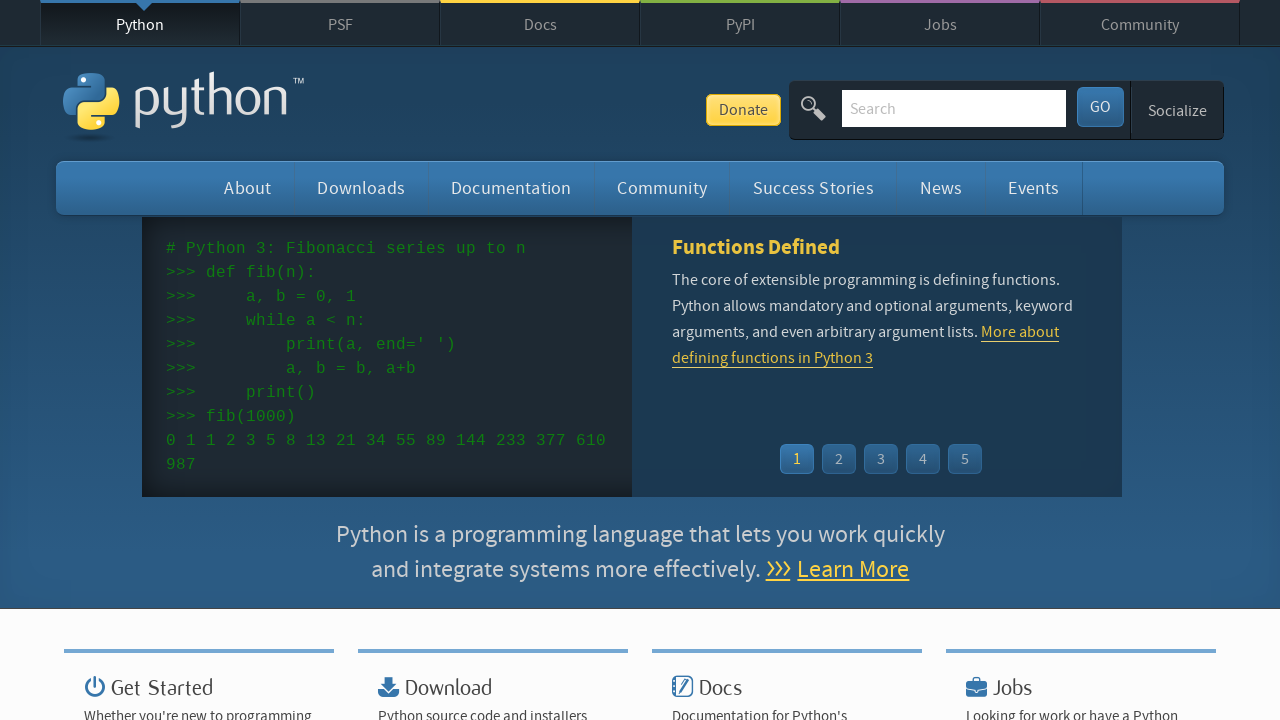

Verified page body element is present
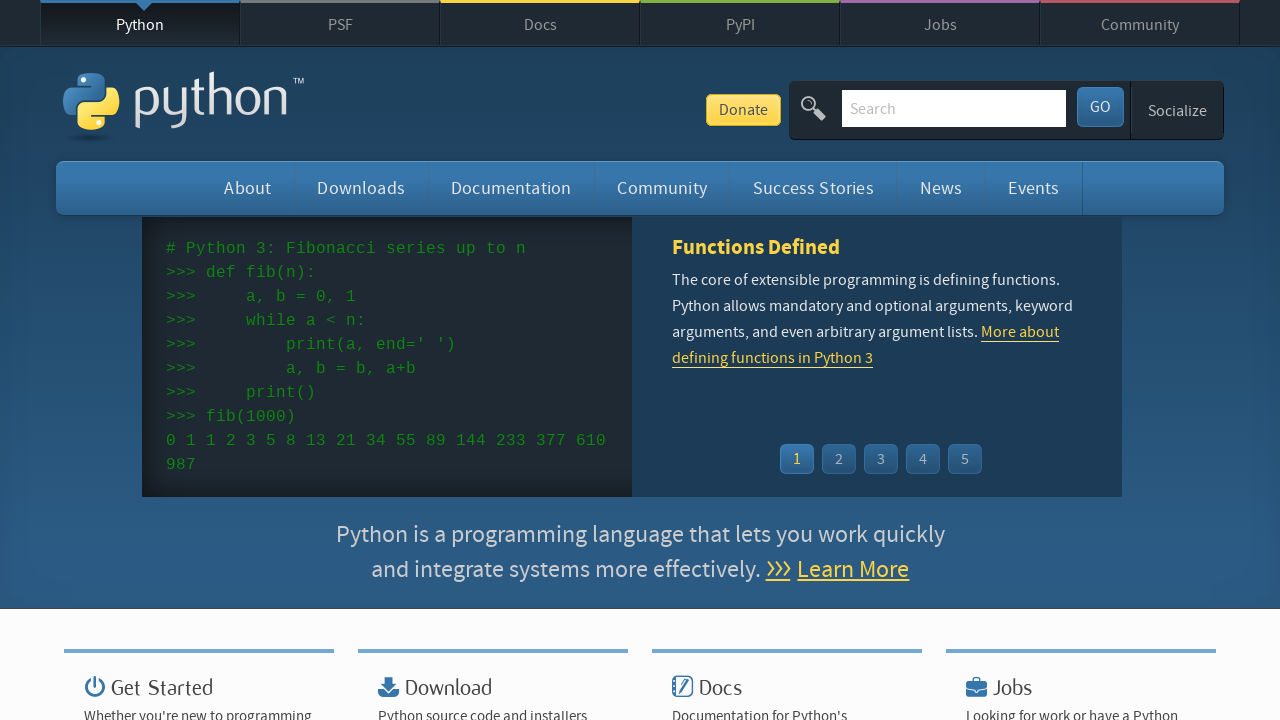

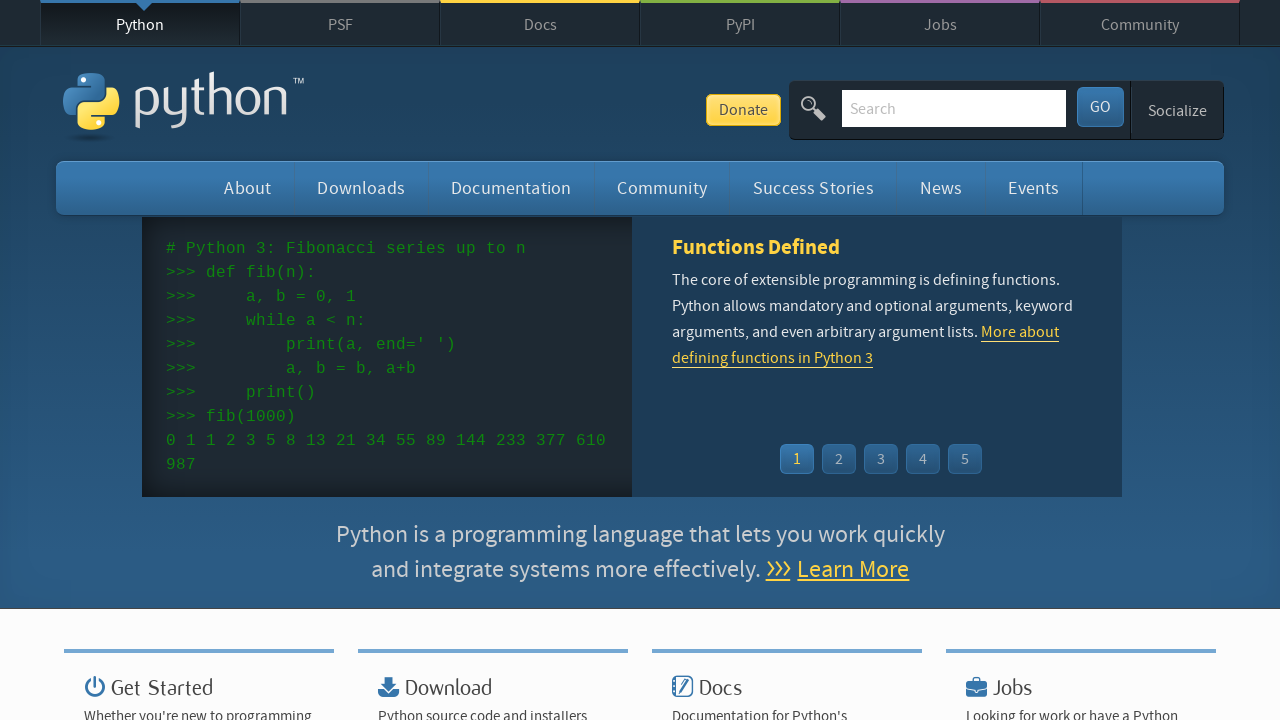